Tests page scrolling functionality by scrolling the page and then scrolling within a fixed table element

Starting URL: https://rahulshettyacademy.com/AutomationPractice/

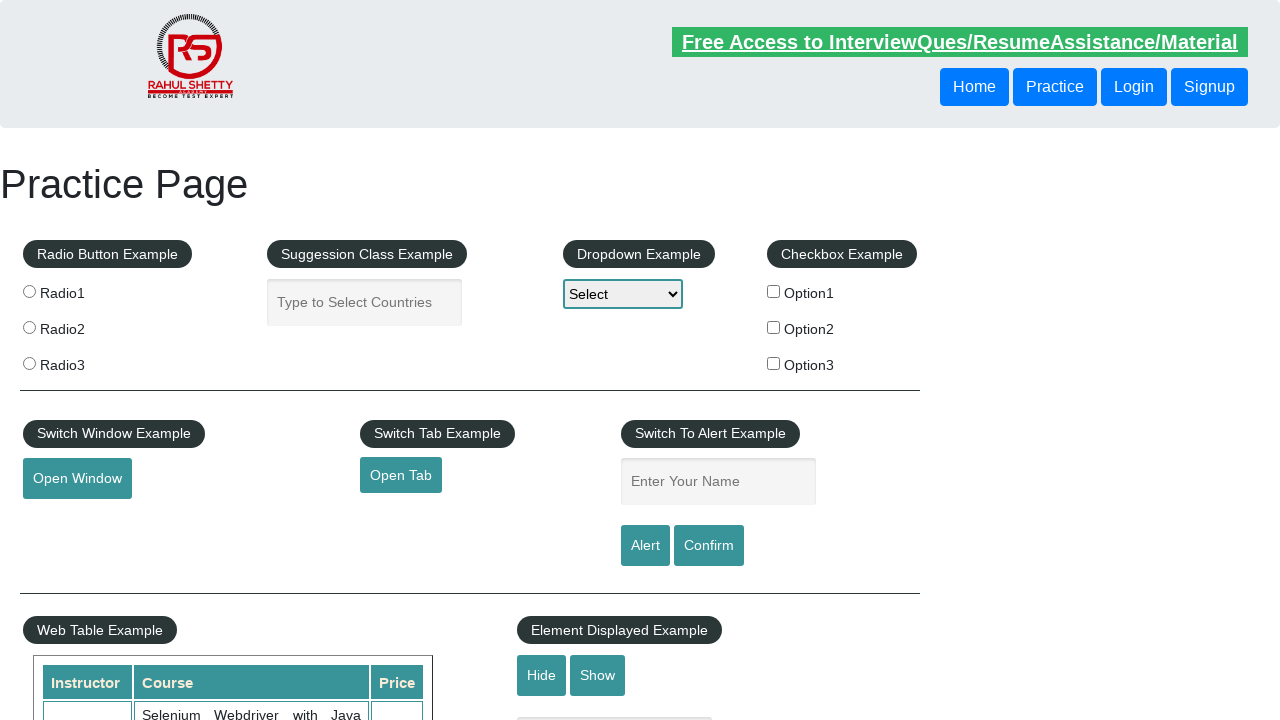

Scrolled page down by 800 pixels
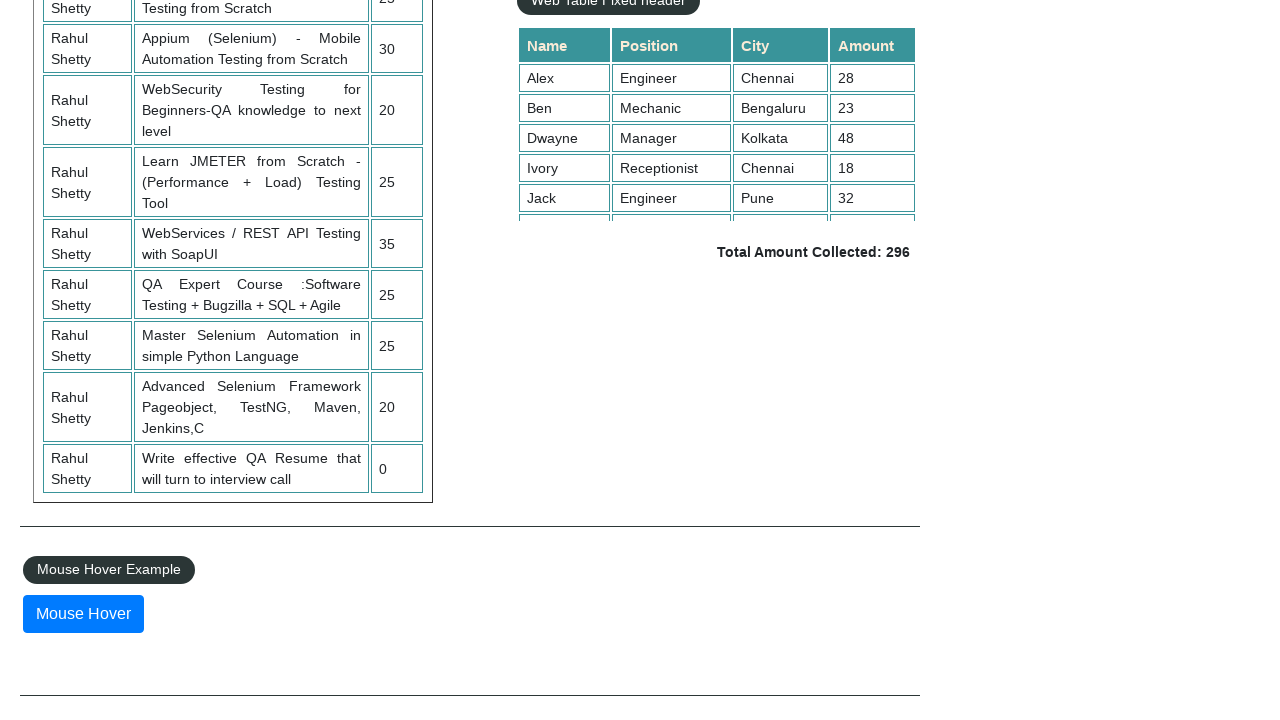

Scrolled fixed table element down by 5000 pixels
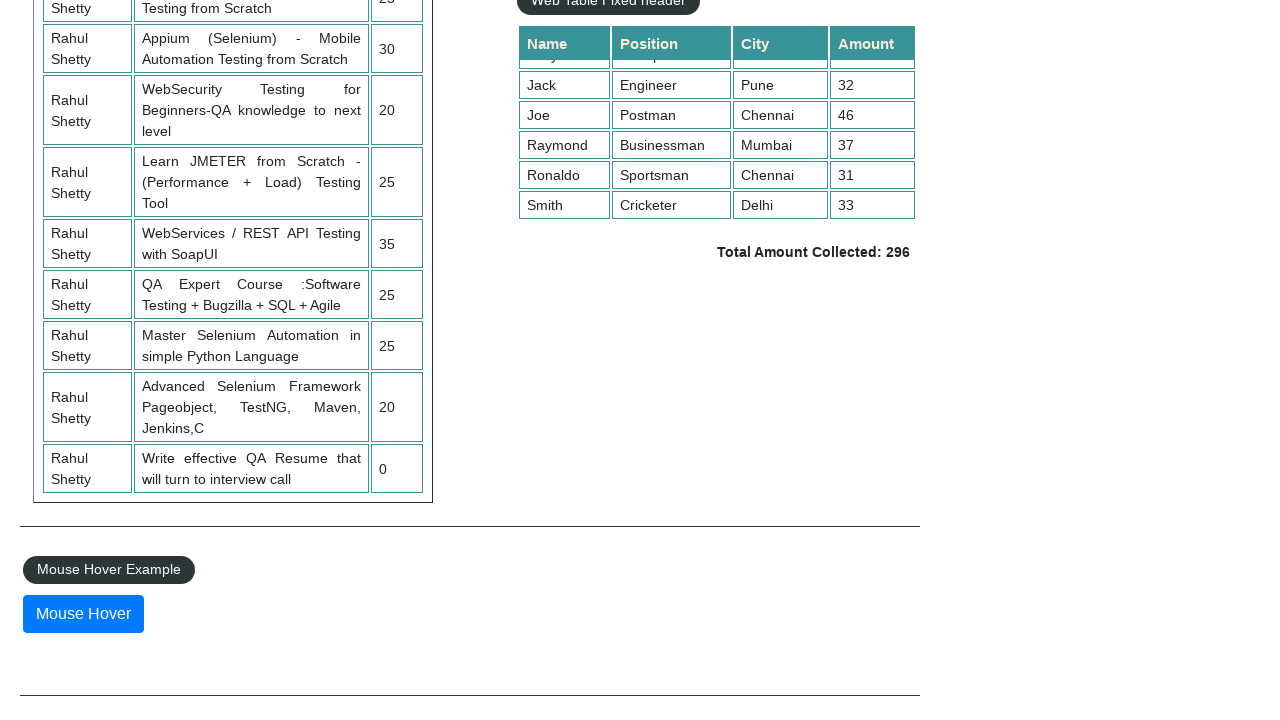

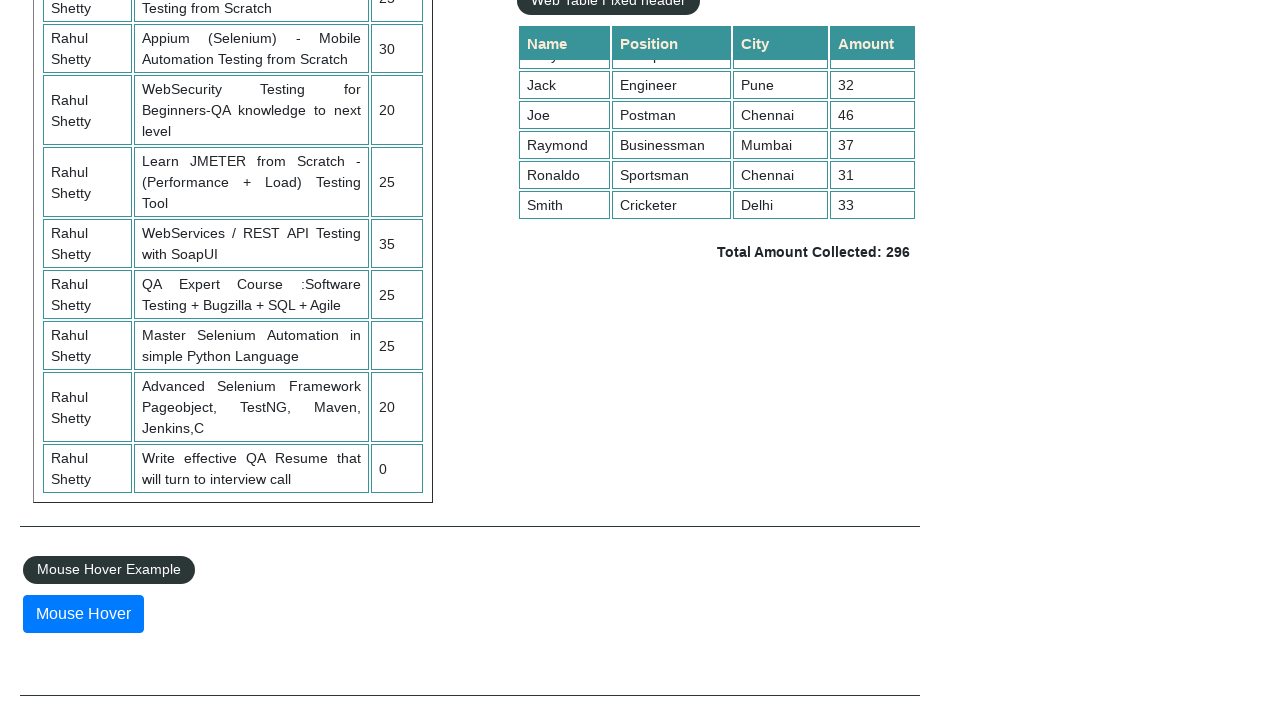